Tests registration form validation when email and confirm email fields do not match

Starting URL: https://alada.vn/tai-khoan/dang-ky.html

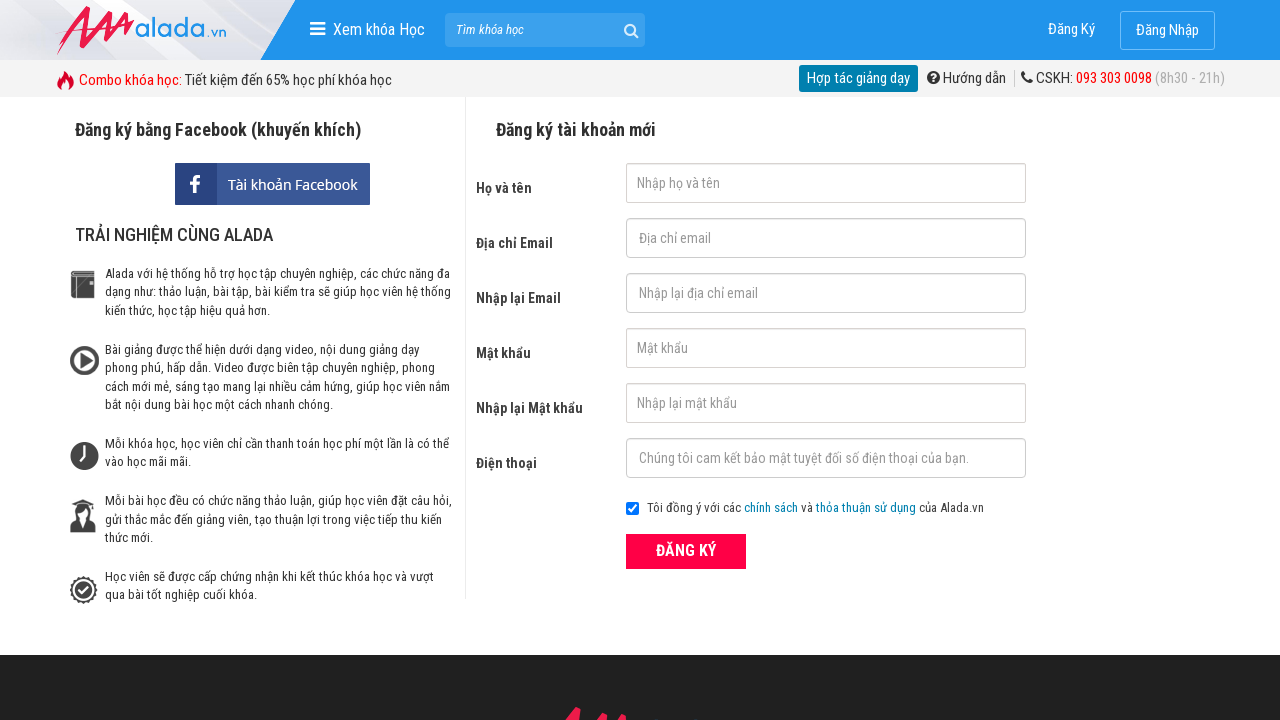

Filled first name field with 'John' on #txtFirstname
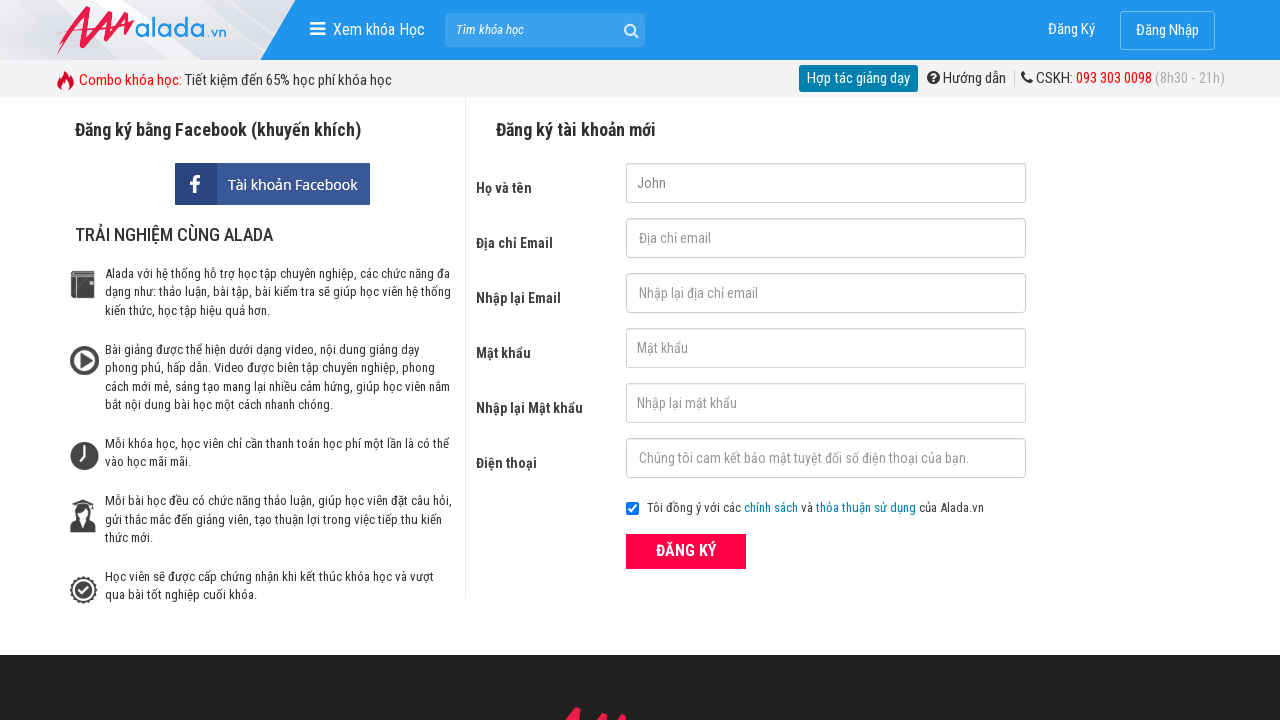

Filled email field with 'John@gmail.com' on #txtEmail
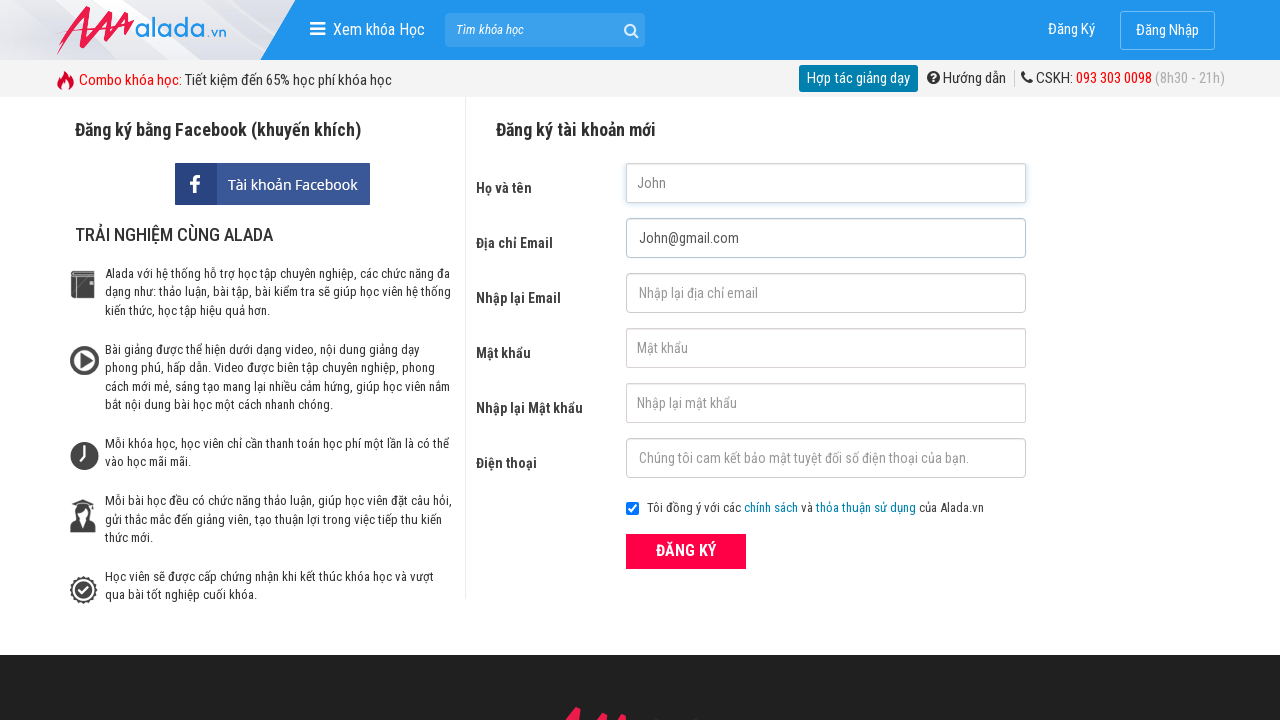

Filled confirm email field with mismatched email 'John@gmail.net' on #txtCEmail
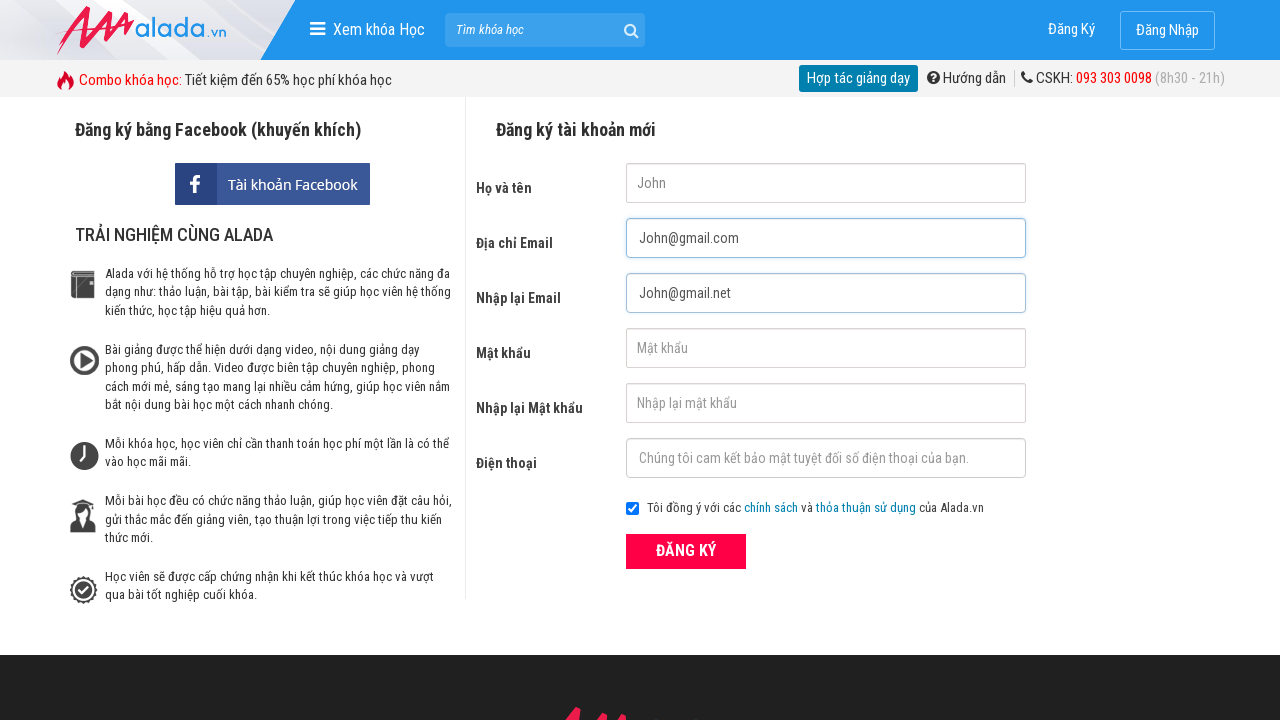

Filled password field with '123456789' on #txtPassword
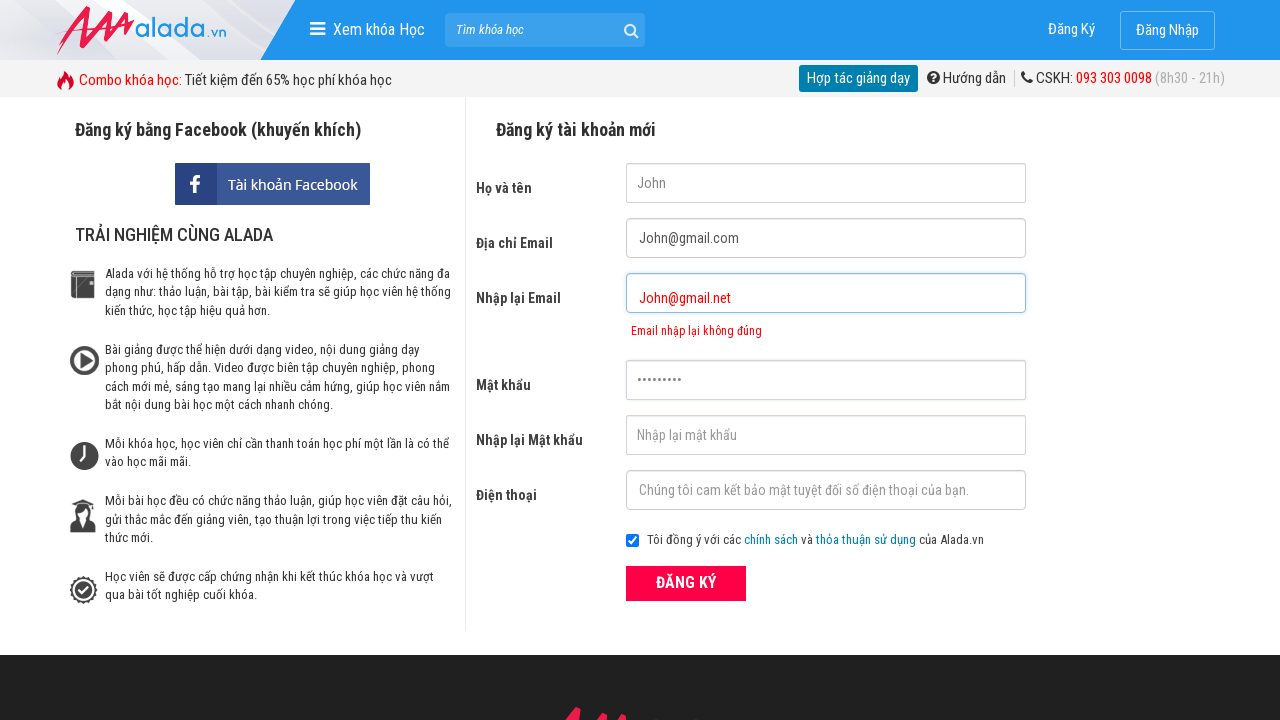

Filled confirm password field with '123456789' on #txtCPassword
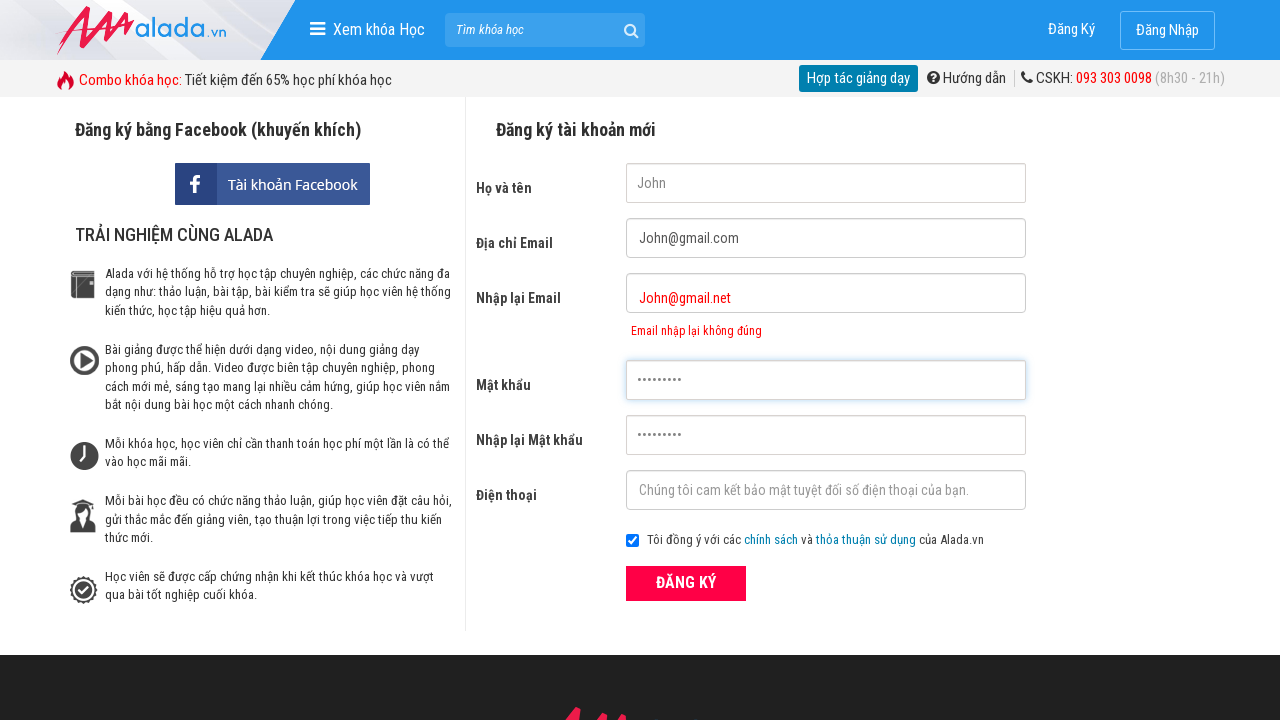

Filled phone field with '0988888888' on #txtPhone
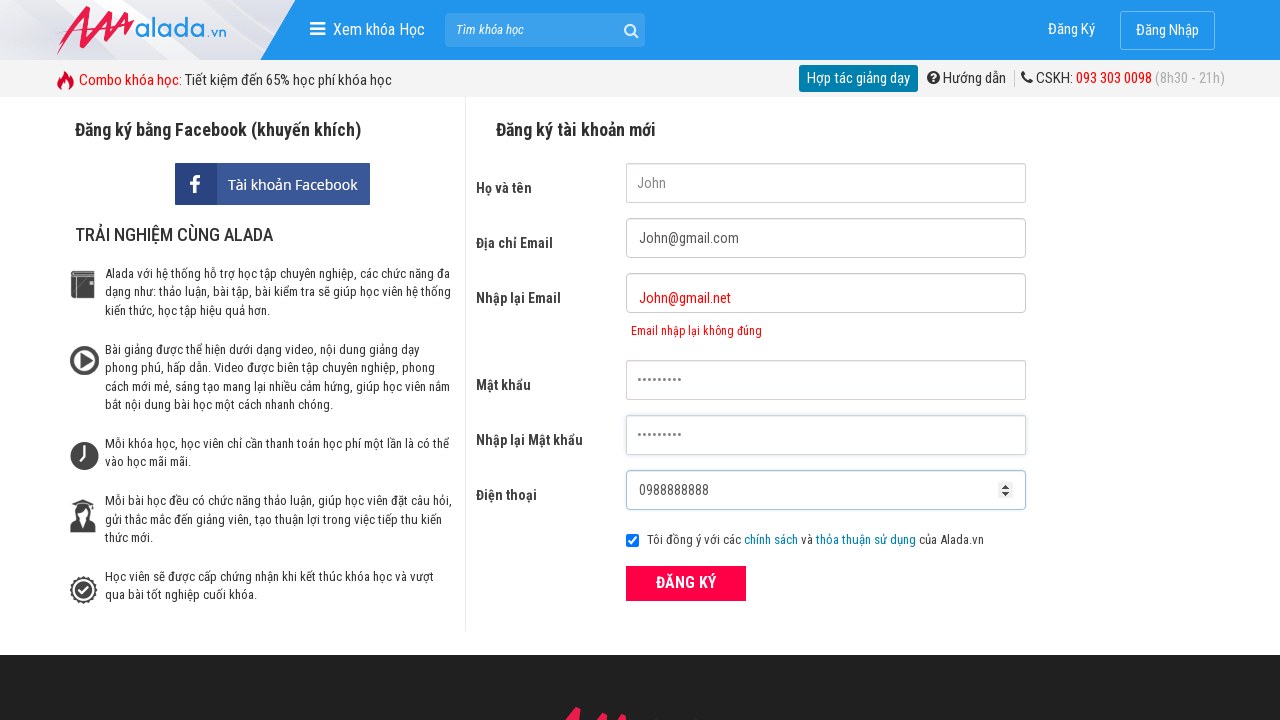

Clicked ĐĂNG KÝ (Register) button at (686, 583) on xpath=//form[@id='frmLogin']//button[text()='ĐĂNG KÝ']
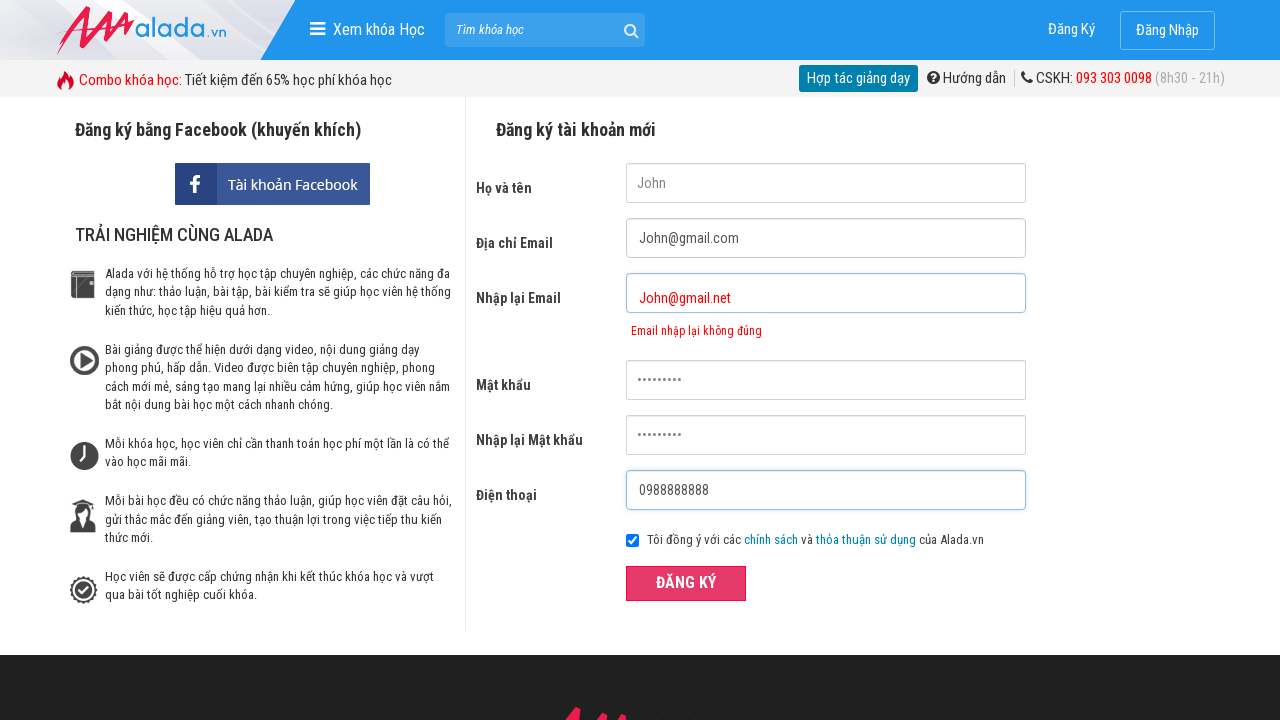

Confirm email error message appeared, validating mismatched emails detection
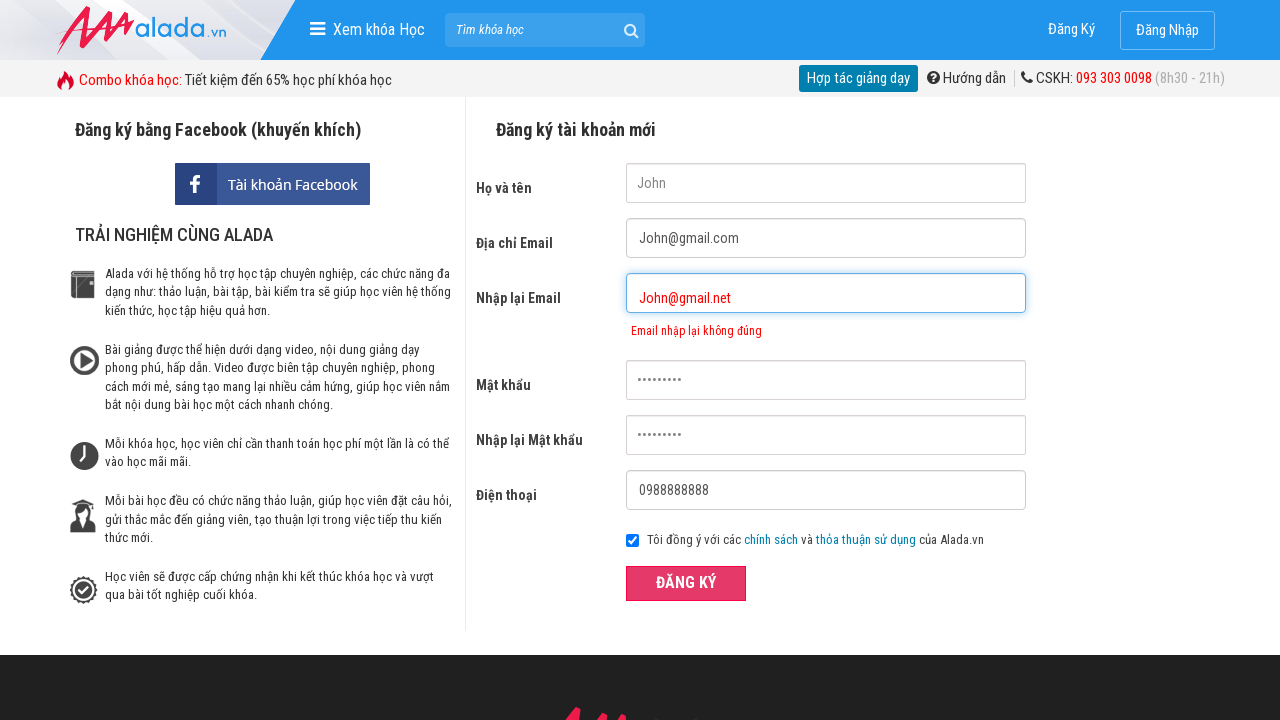

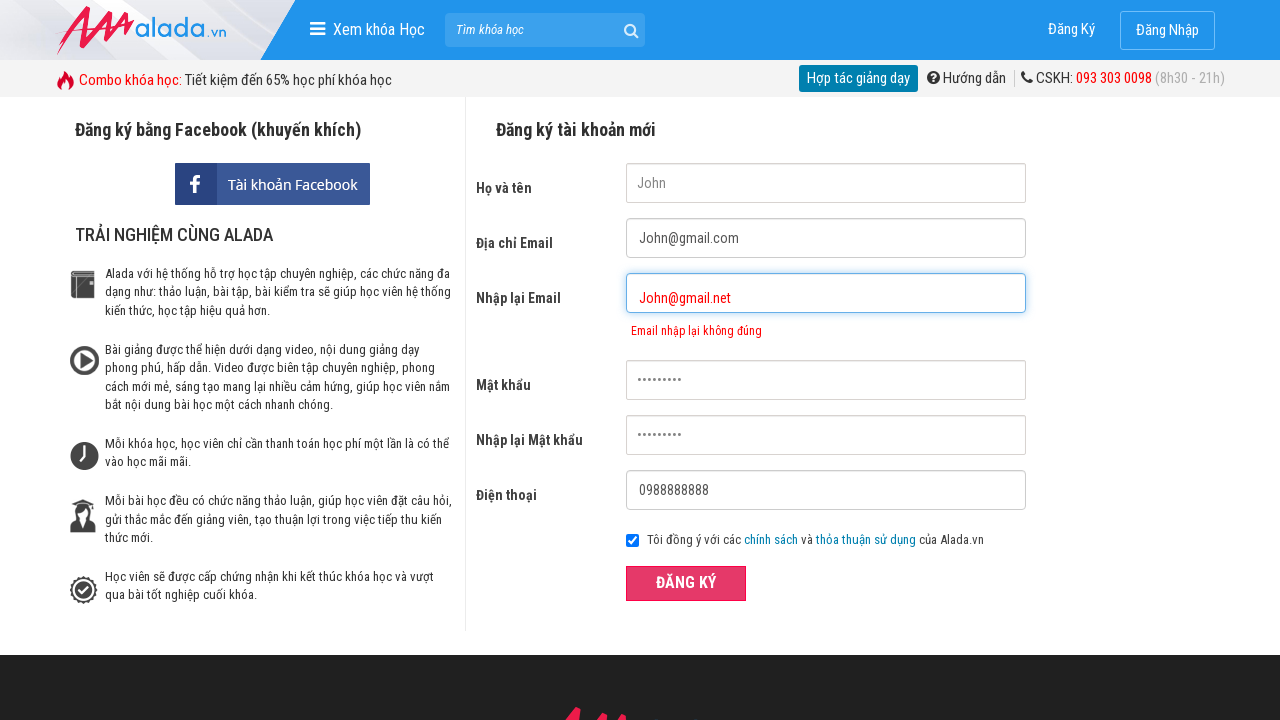